Tests dynamic controls page with explicit waits by clicking Remove button and verifying "It's gone!" message appears, then clicking Add button and verifying "It's back!" message appears

Starting URL: https://the-internet.herokuapp.com/dynamic_controls

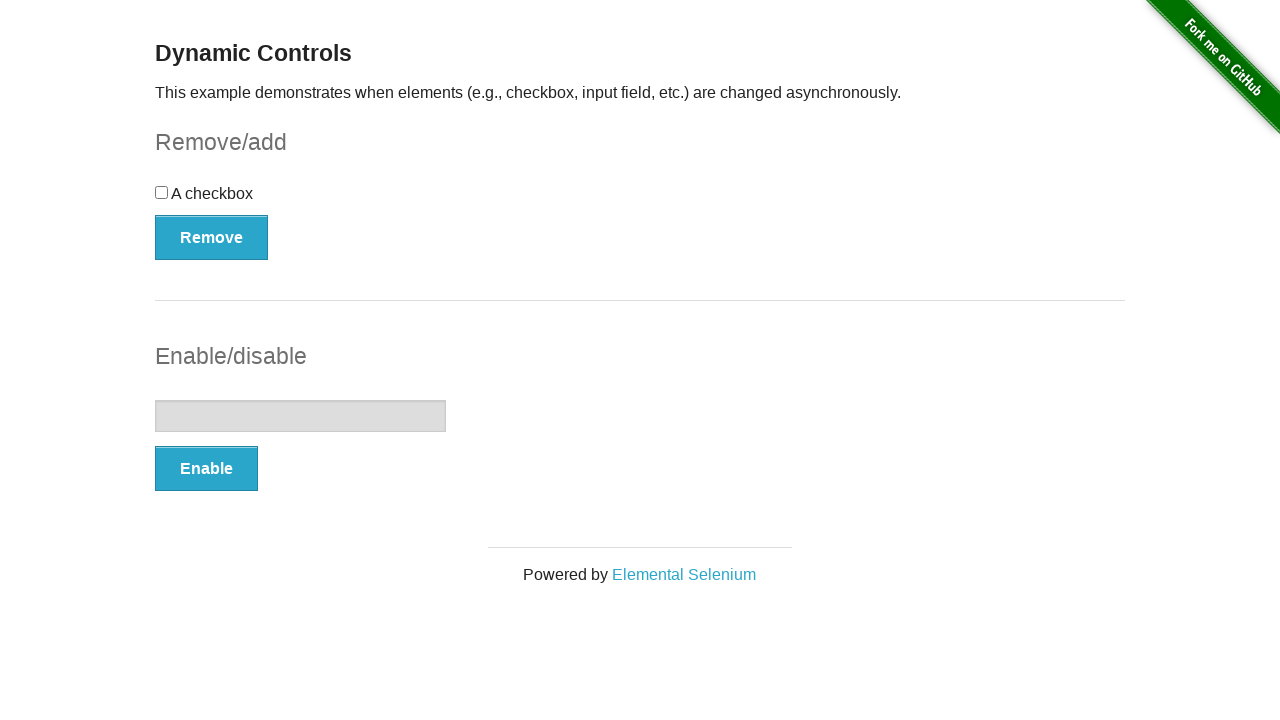

Clicked Remove button to remove dynamic control at (212, 237) on xpath=//button[@onclick='swapCheckbox()']
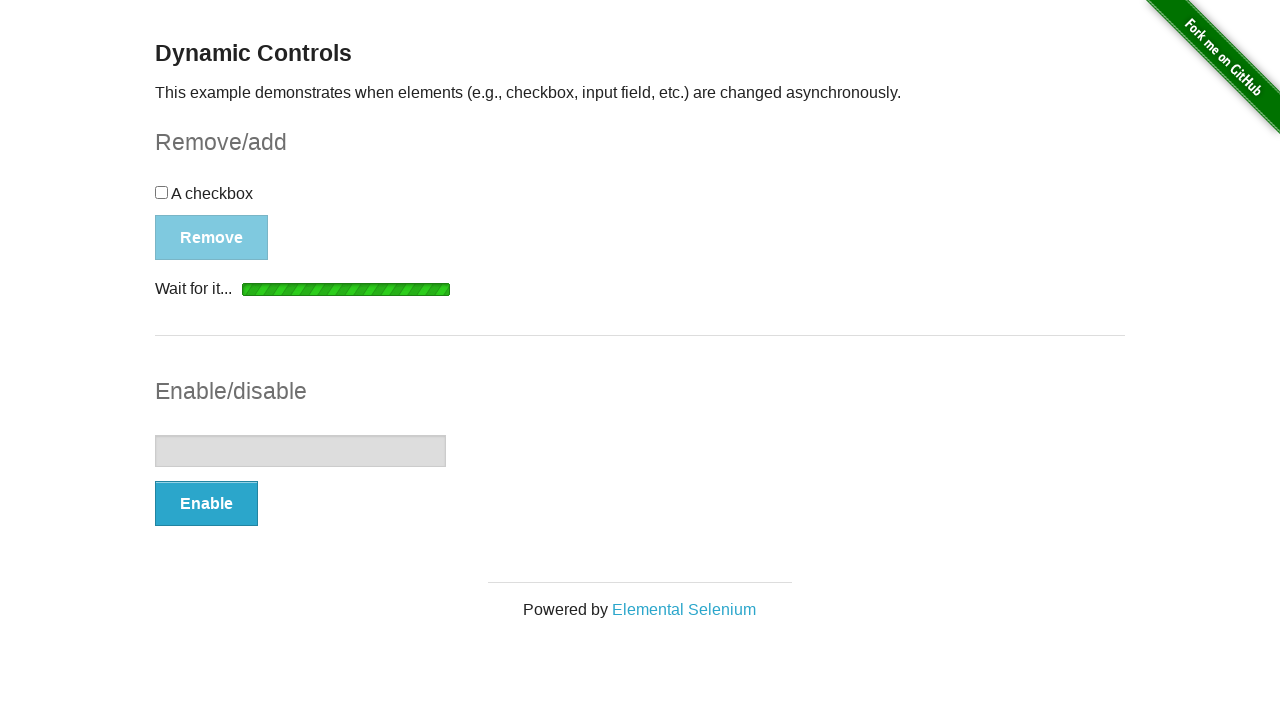

Verified 'It's gone!' message appeared after removing control
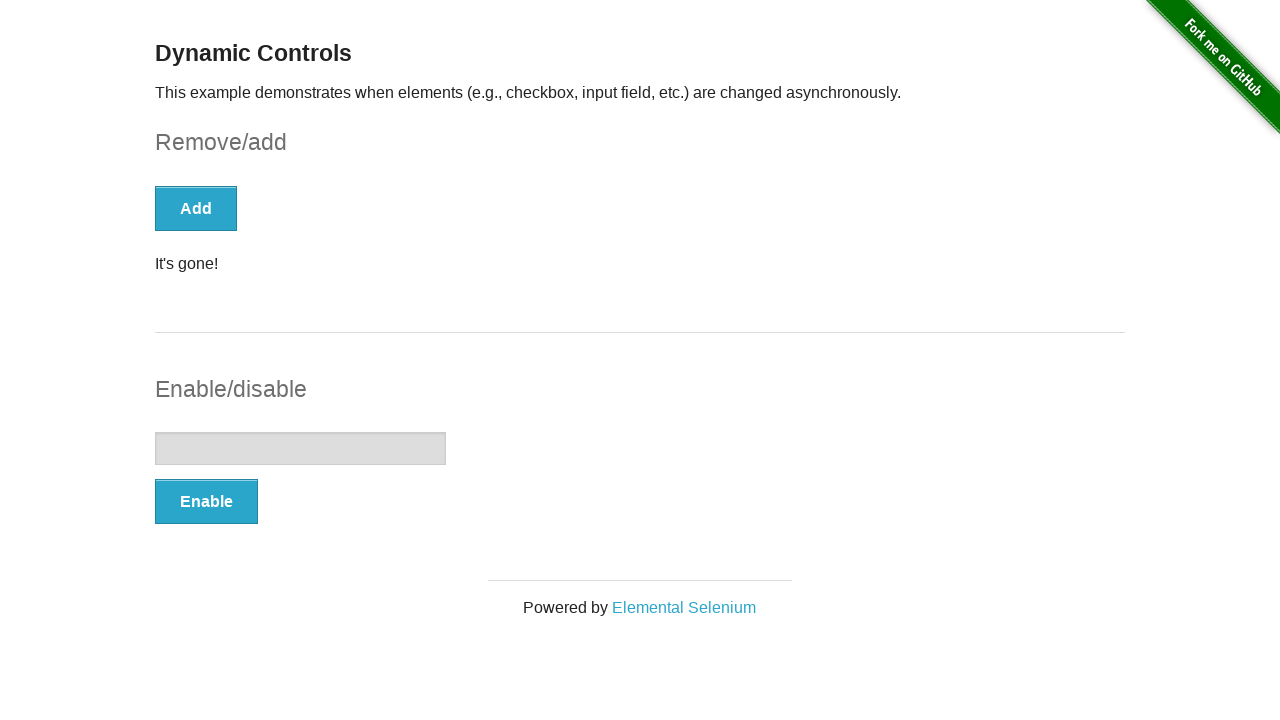

Clicked Add button to restore dynamic control at (196, 208) on xpath=//button[text()='Add']
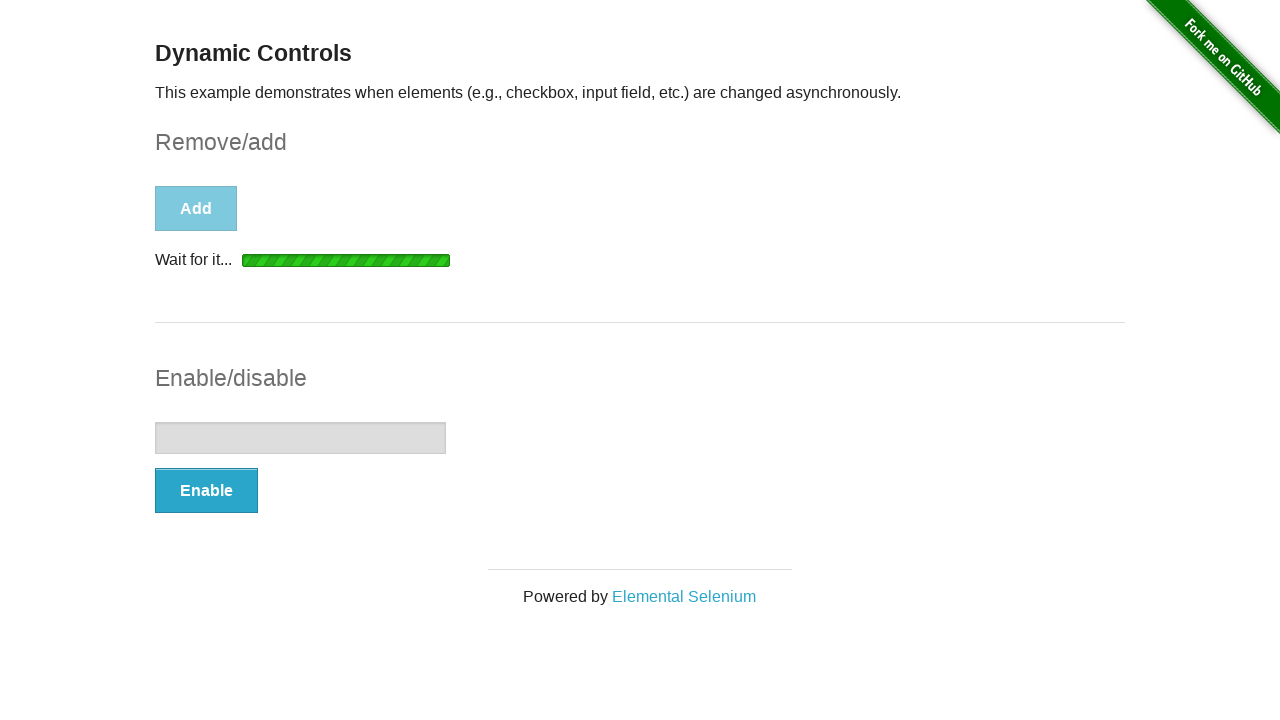

Verified 'It's back!' message appeared after adding control back
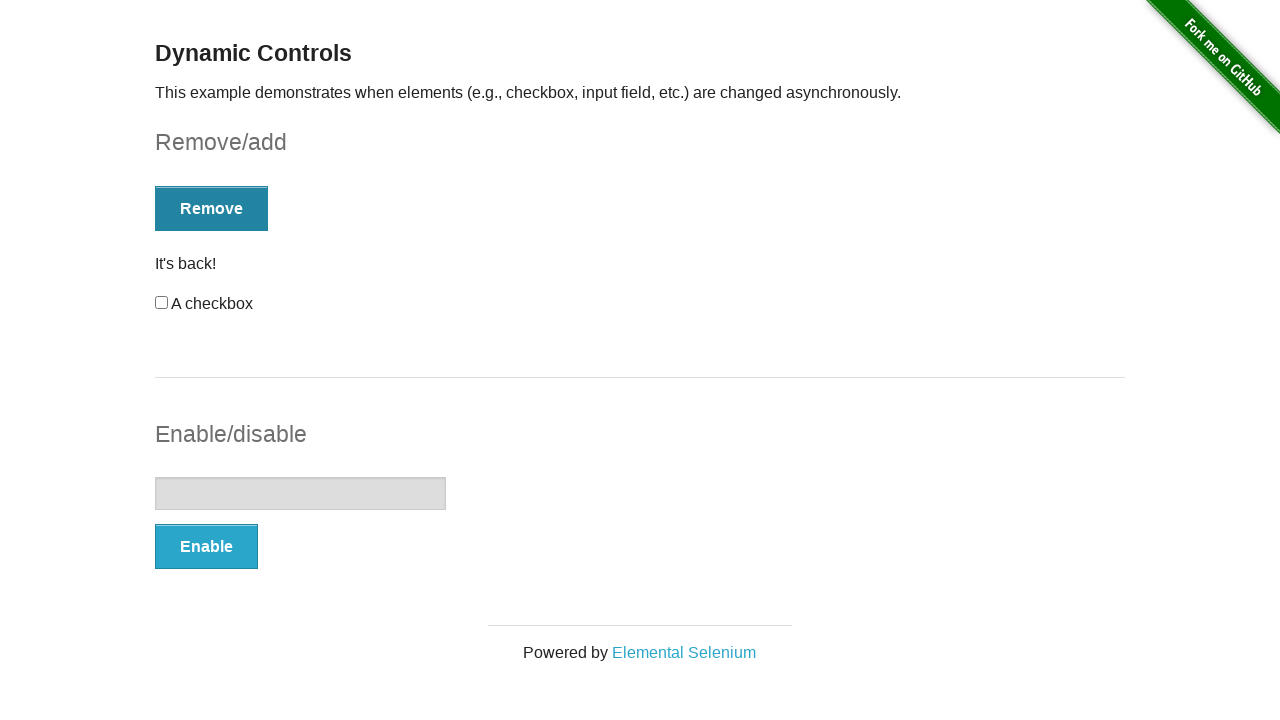

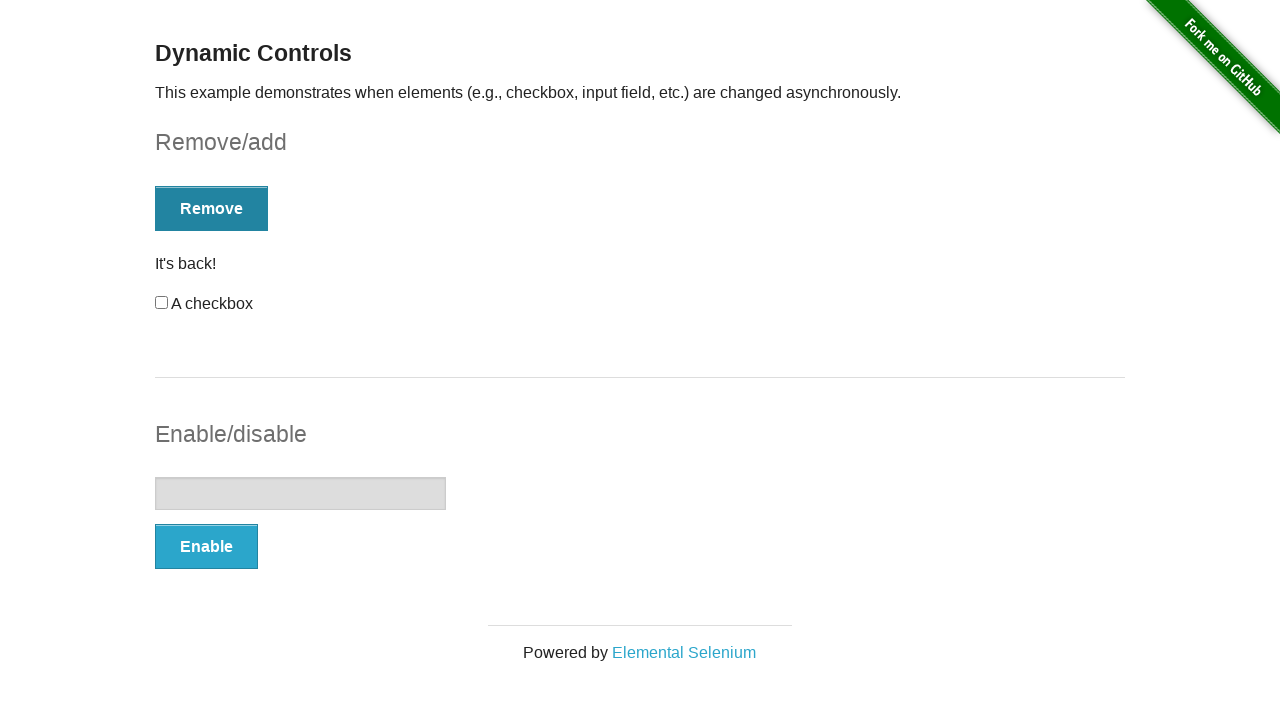